Navigates to the Checkboxes page, clicks on a checkbox, and verifies it becomes selected

Starting URL: https://the-internet.herokuapp.com/

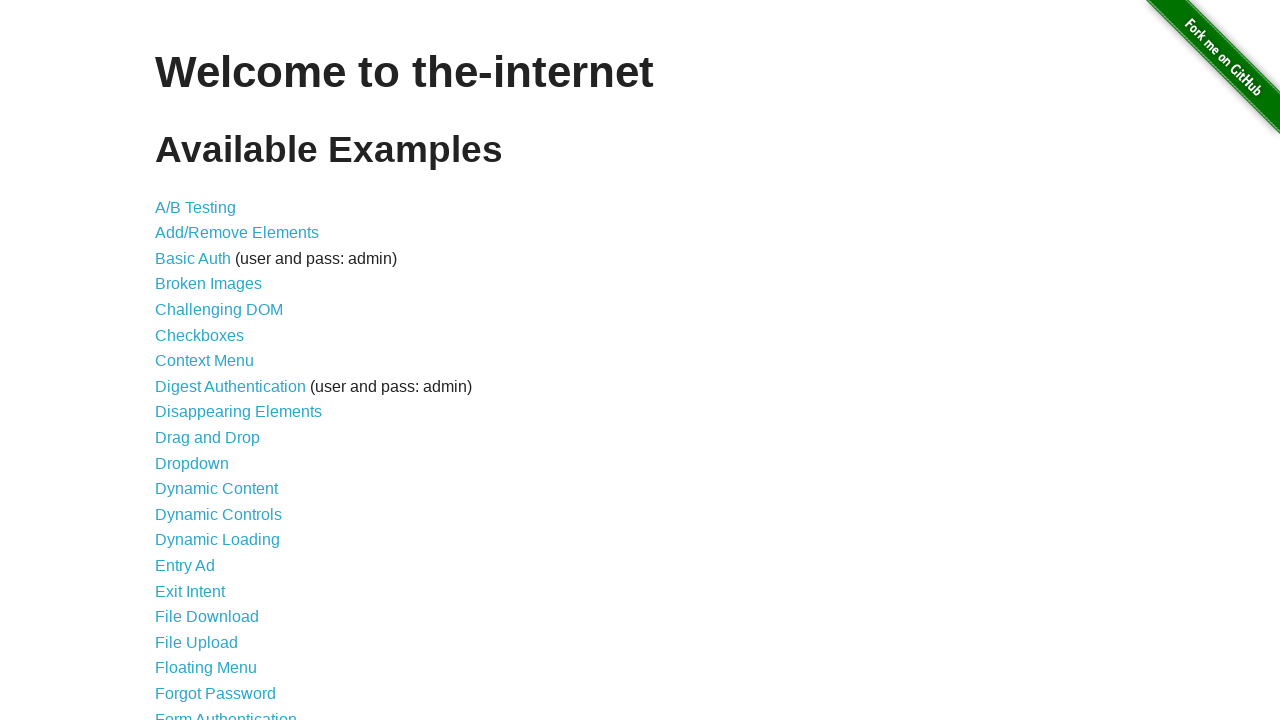

Waited for page heading to be displayed
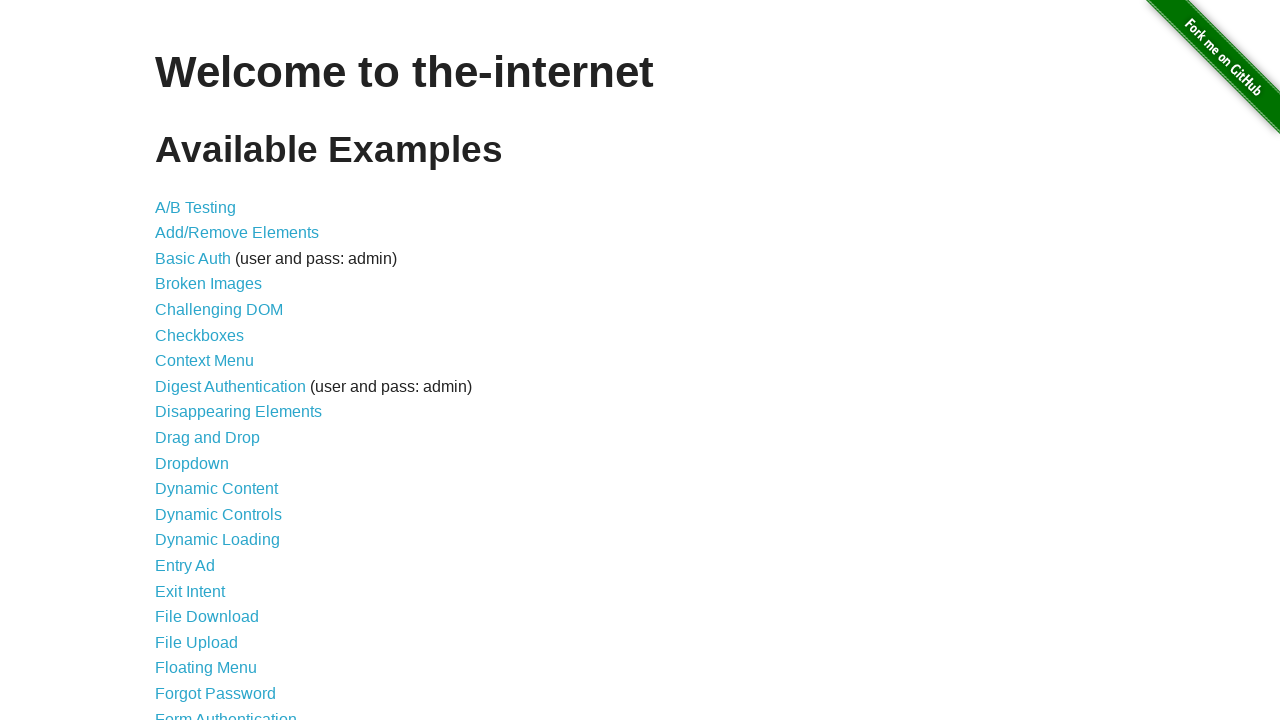

Clicked on Checkboxes link to navigate to the Checkboxes page at (200, 335) on xpath=//*[@id='content']/ul/li[6]/a
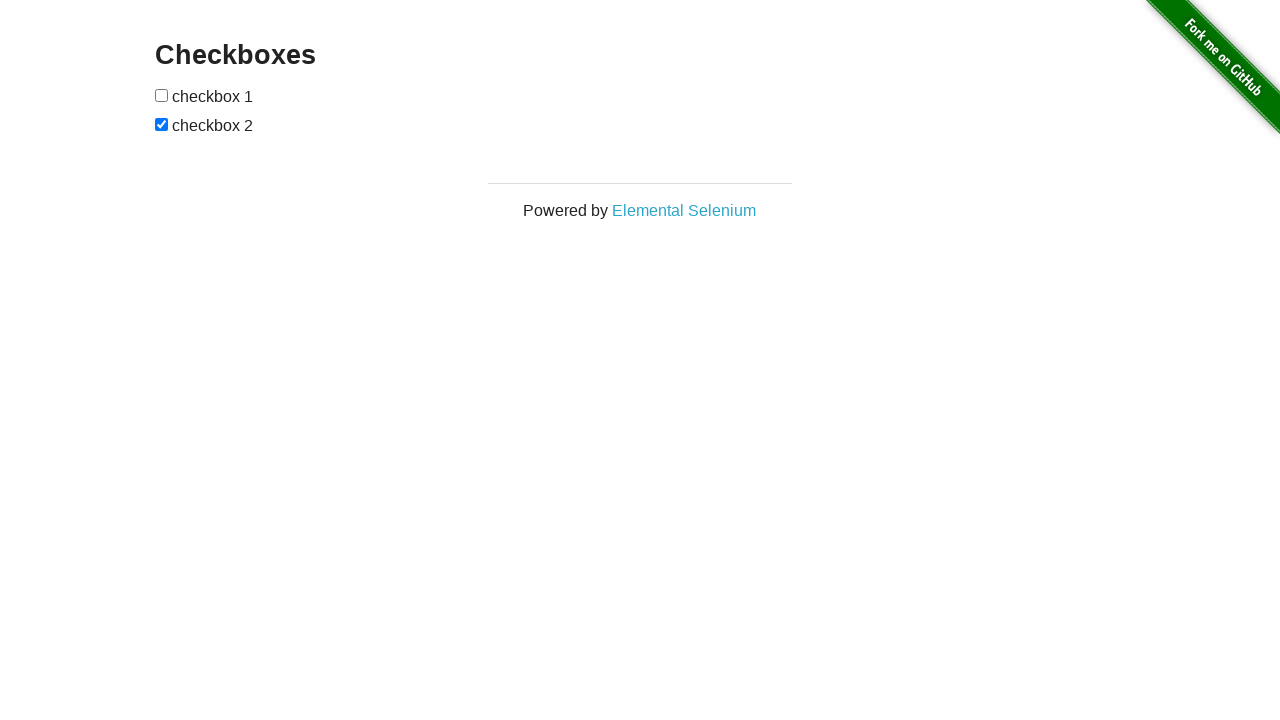

Located the first checkbox element
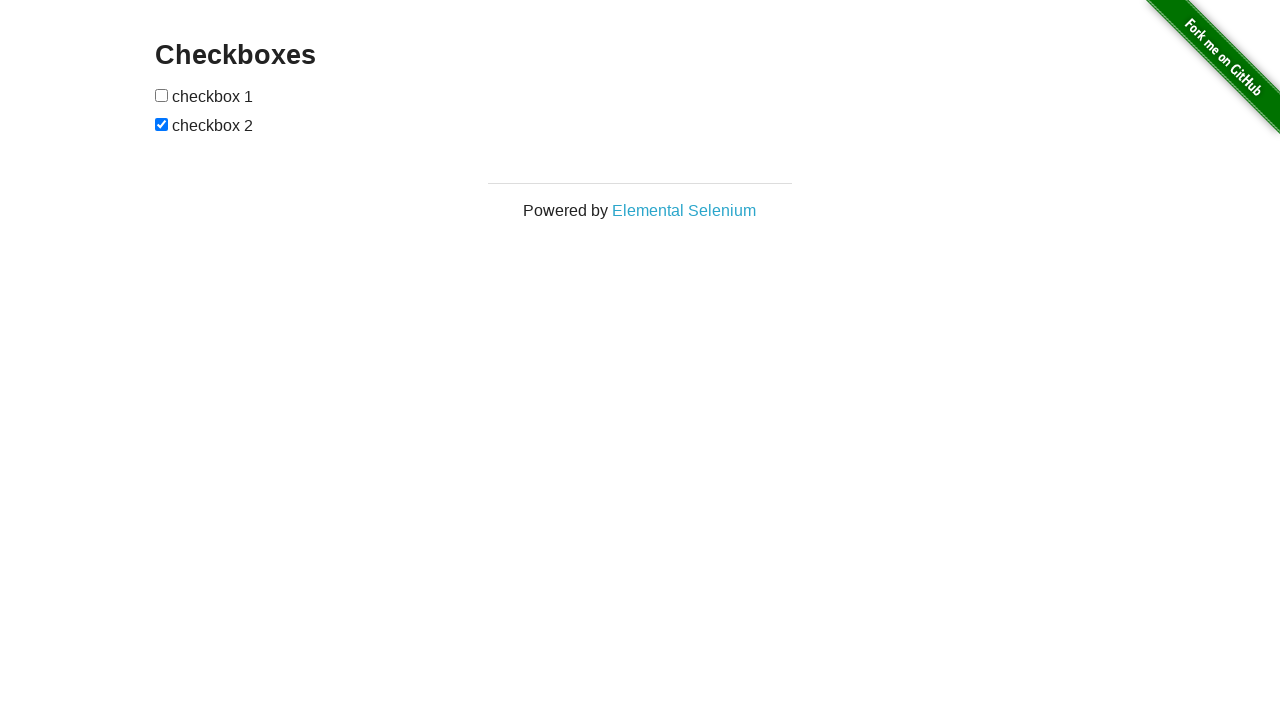

Clicked on the first checkbox at (162, 95) on xpath=//*[@id='checkboxes']/input[1]
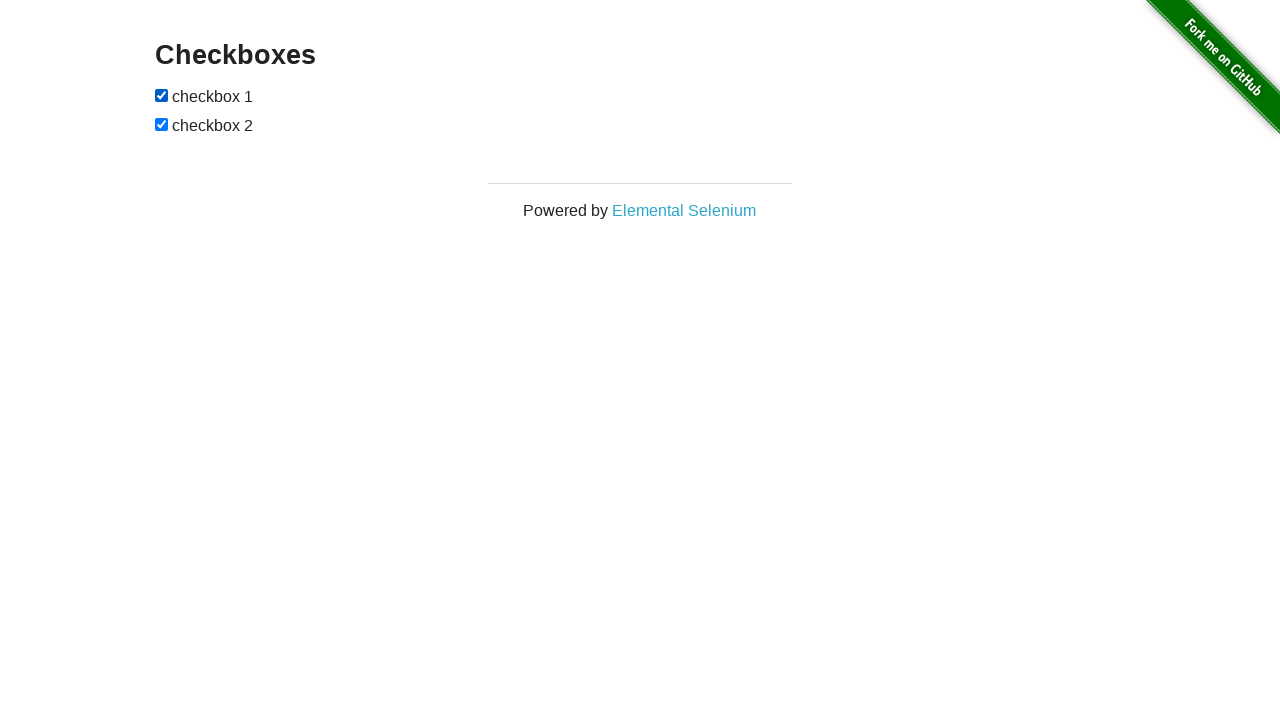

Verified that the checkbox is now selected
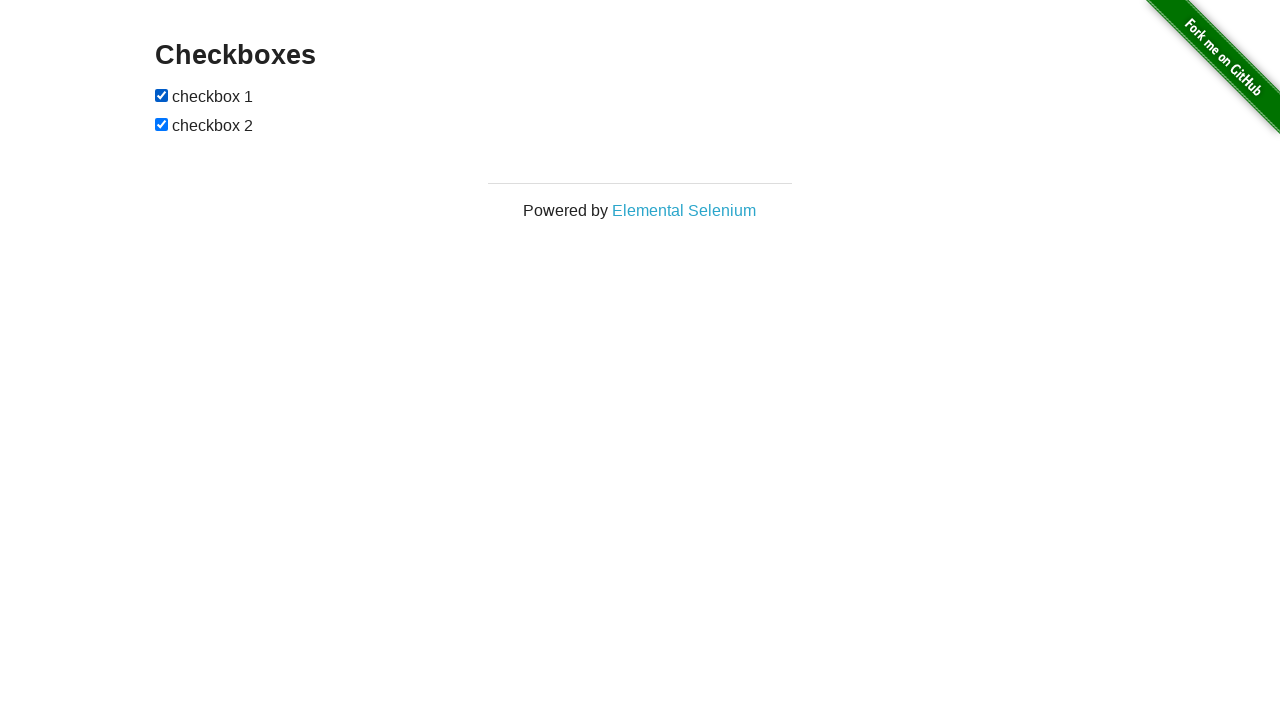

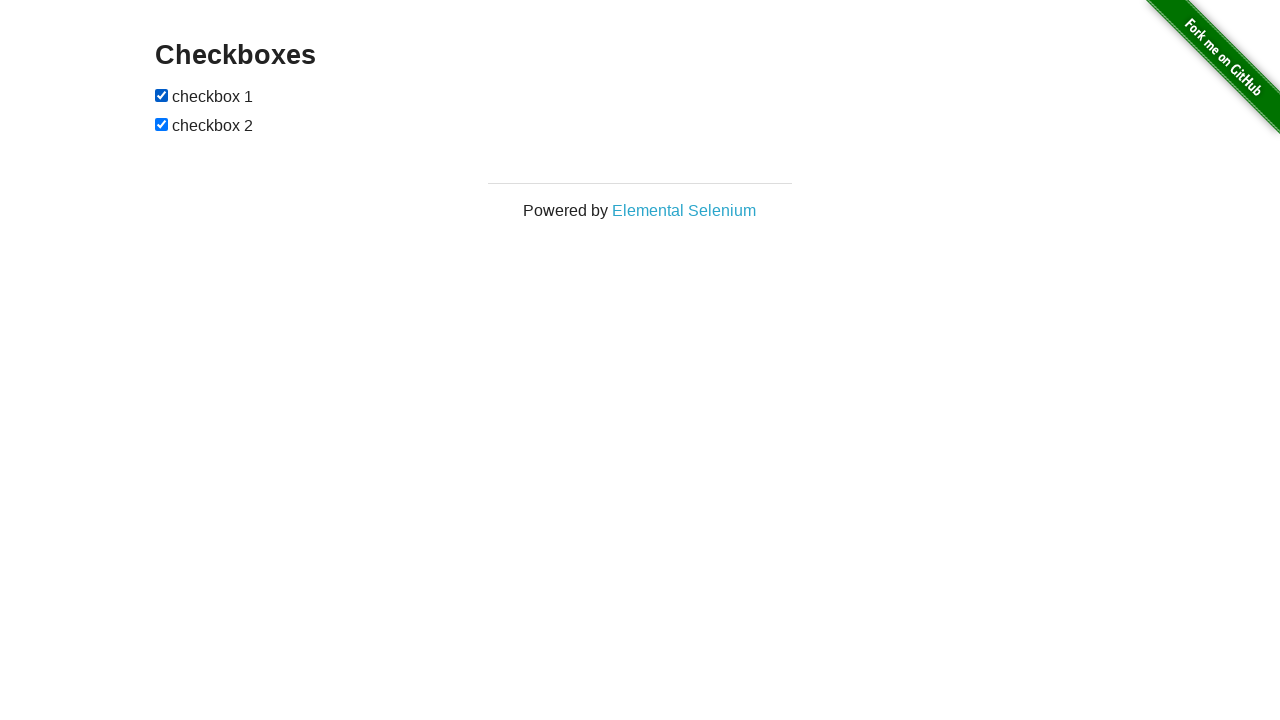